Tests a Selenium practice form by filling in personal information fields including first name, last name, gender, experience, date, profession, tools, and dropdown selections.

Starting URL: https://www.techlistic.com/p/selenium-practice-form.html

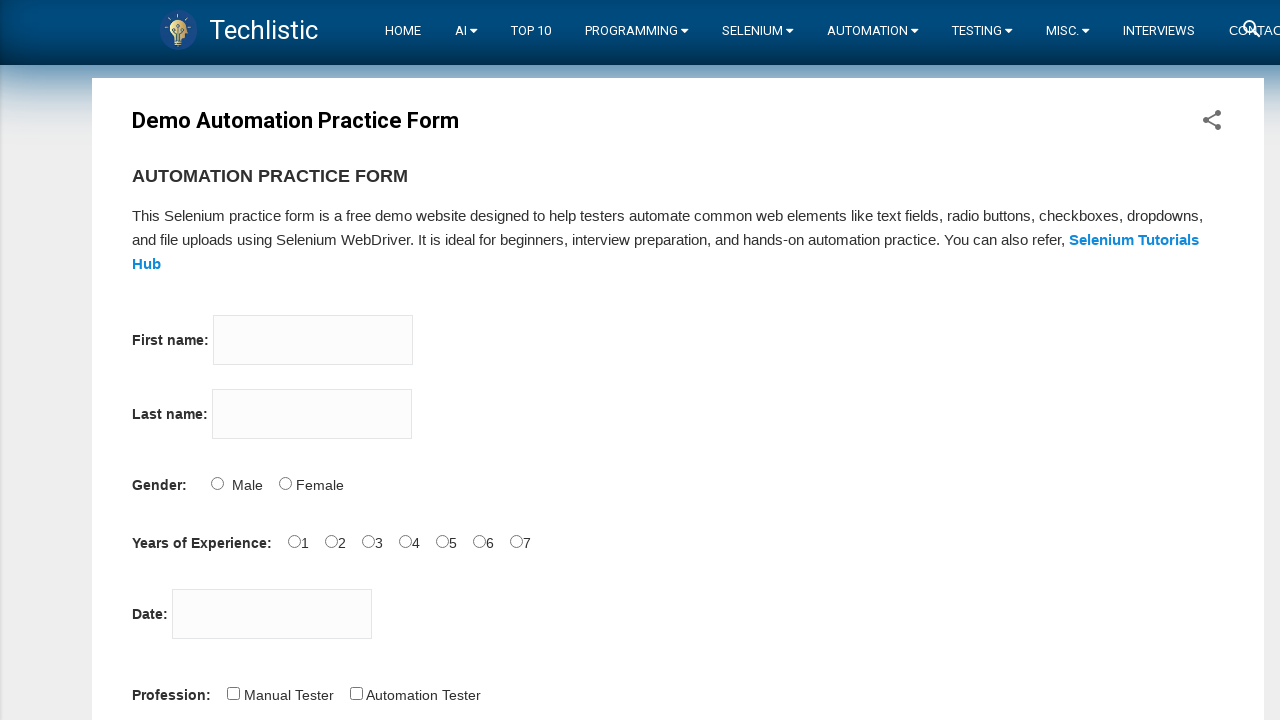

Navigated to Selenium practice form page
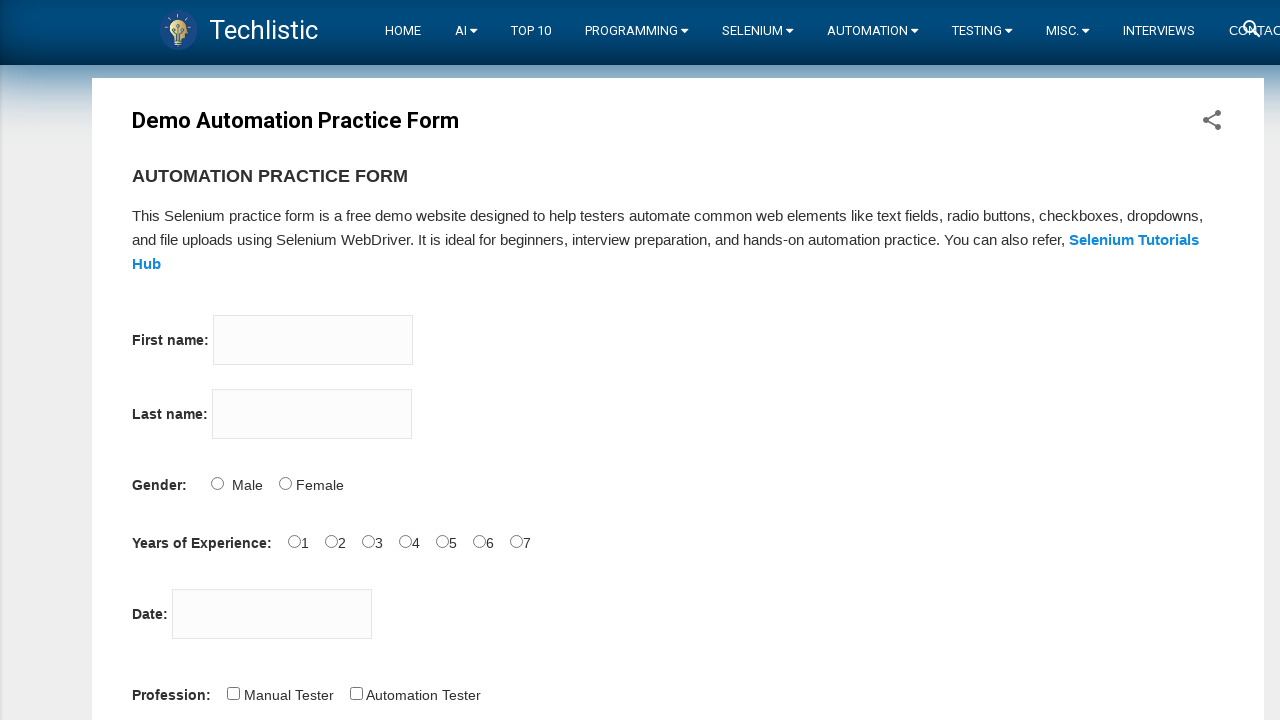

Filled first name field with 'TestName' on [name='firstname']
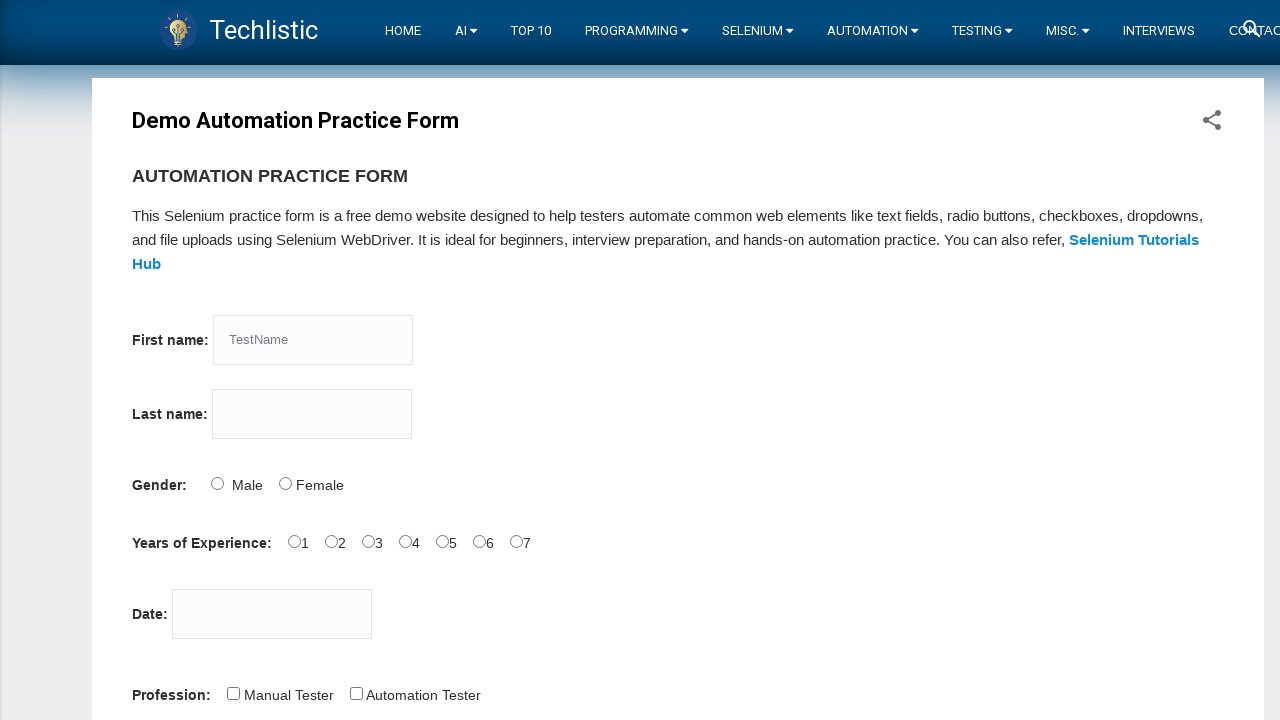

Filled last name field with 'TestLastname' on [name='lastname']
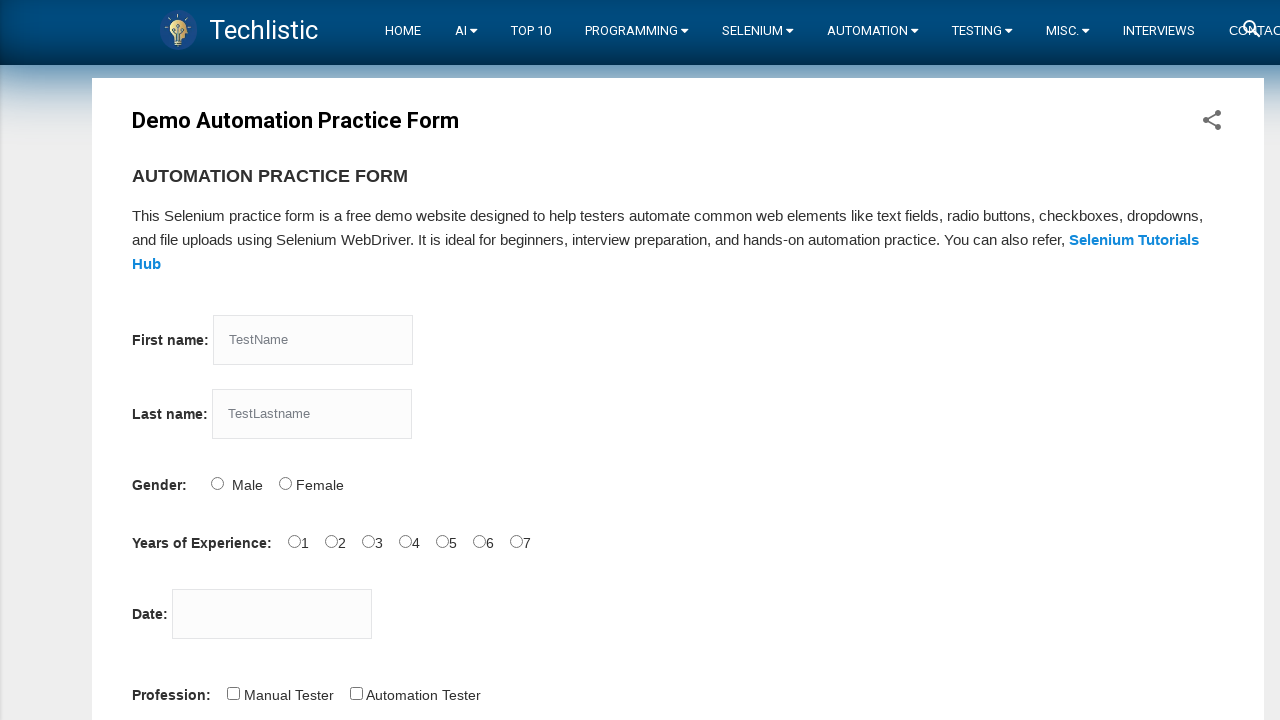

Selected Male gender option at (217, 483) on #sex-0
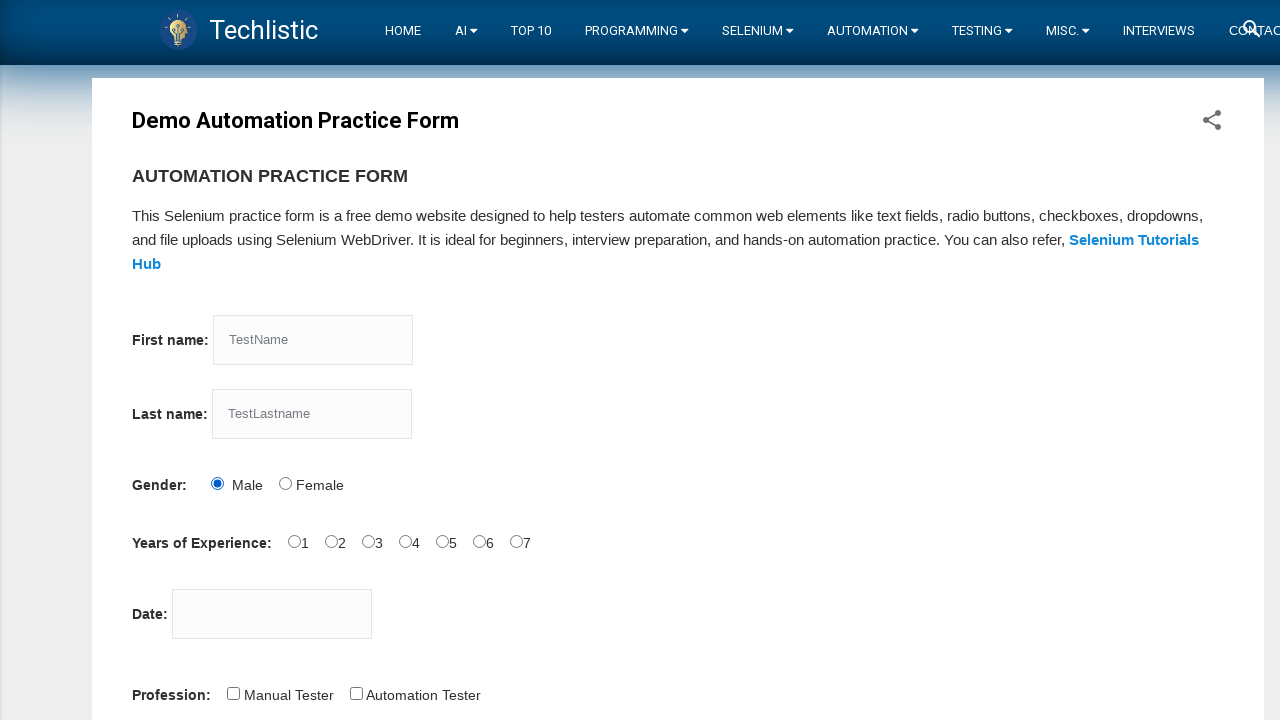

Selected 4 years of experience at (442, 541) on #exp-4
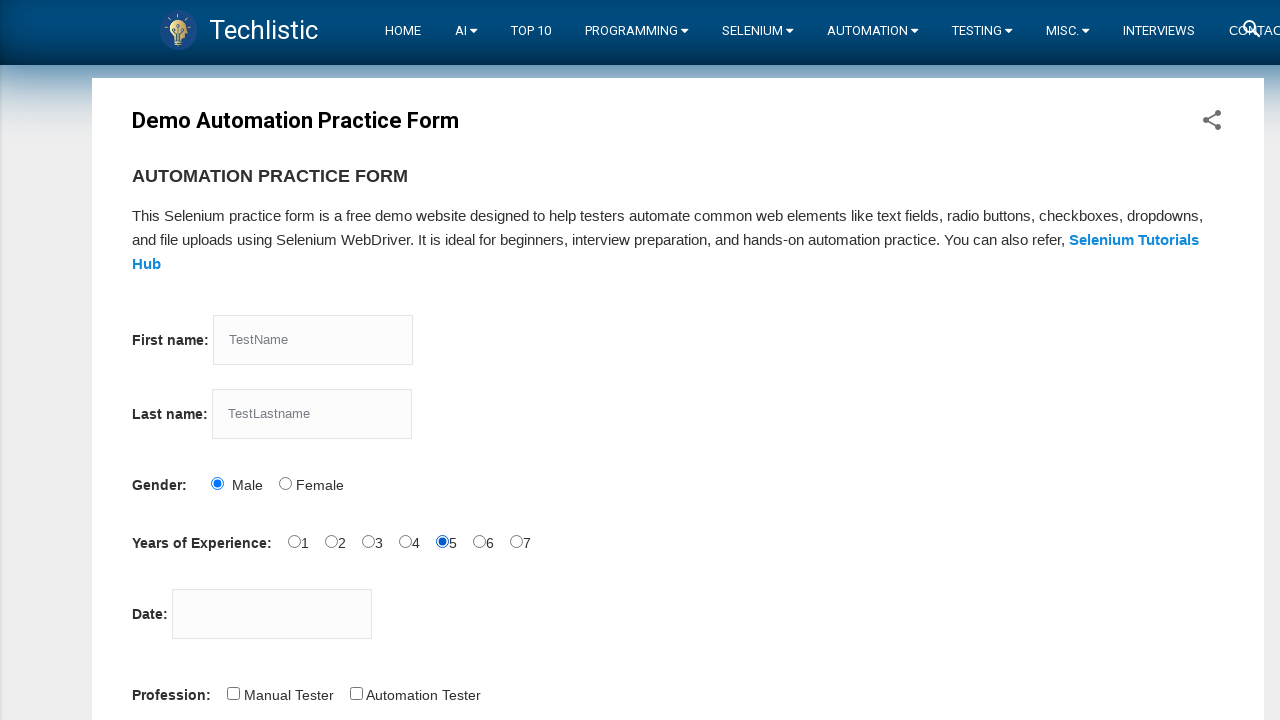

Filled date field with '11/01/2023' on #datepicker
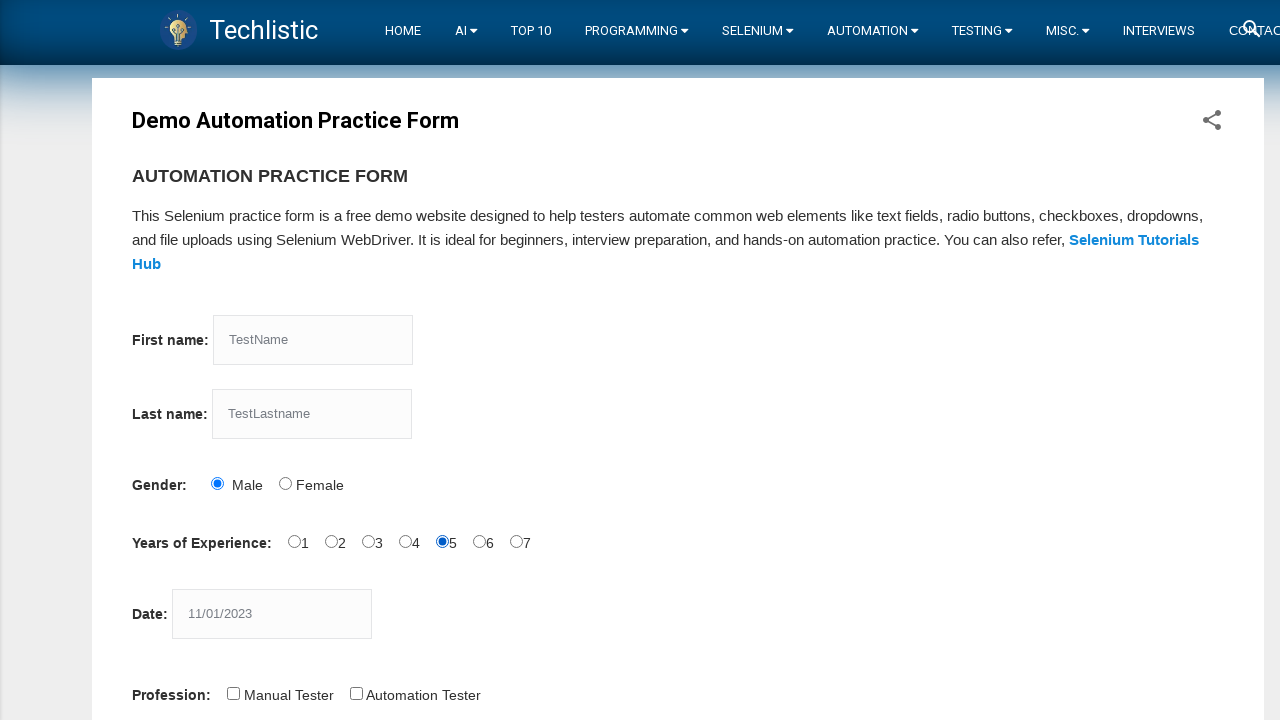

Selected Automation Tester profession at (356, 693) on #profession-1
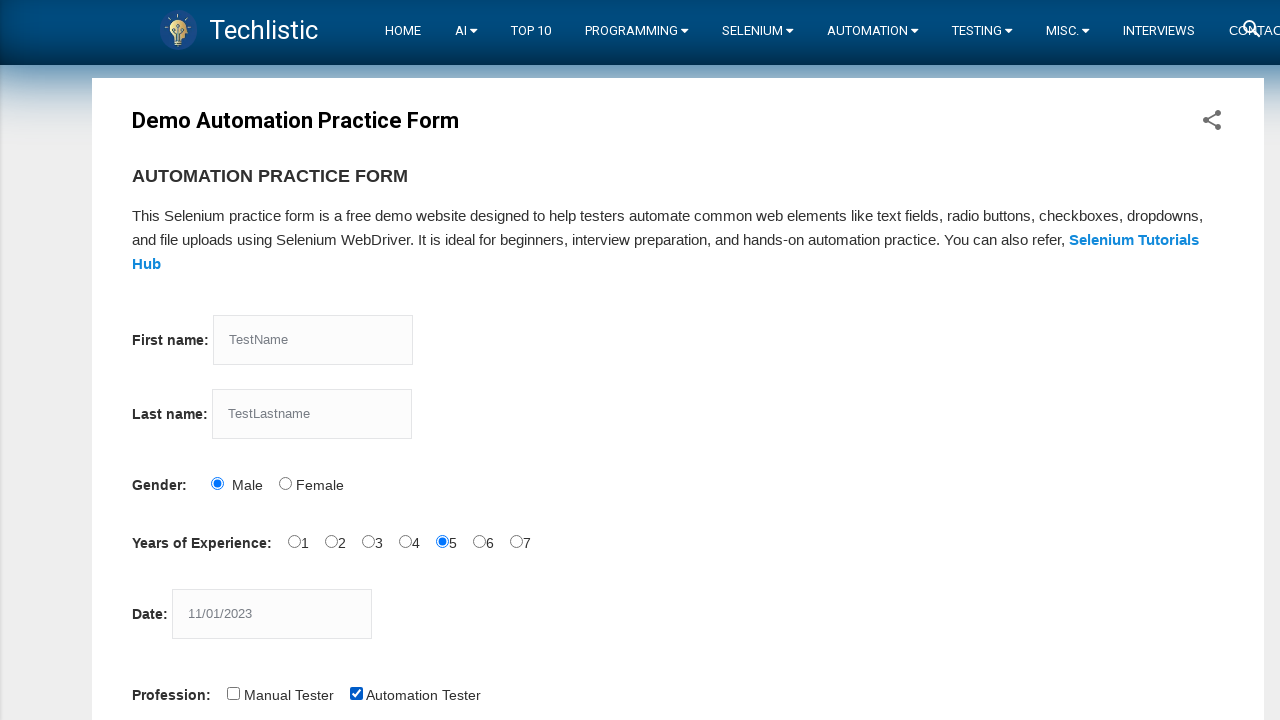

Selected Selenium IDE automation tool at (446, 360) on #tool-2
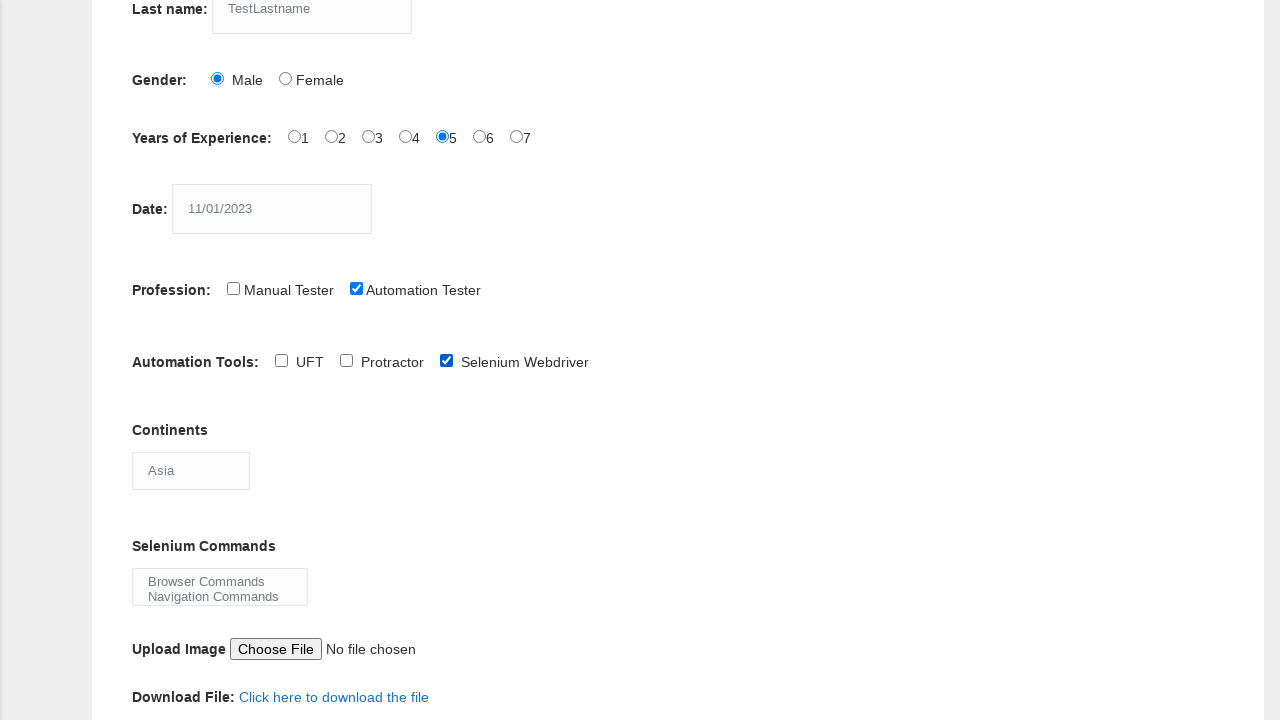

Selected 'South America' from continents dropdown on #continents
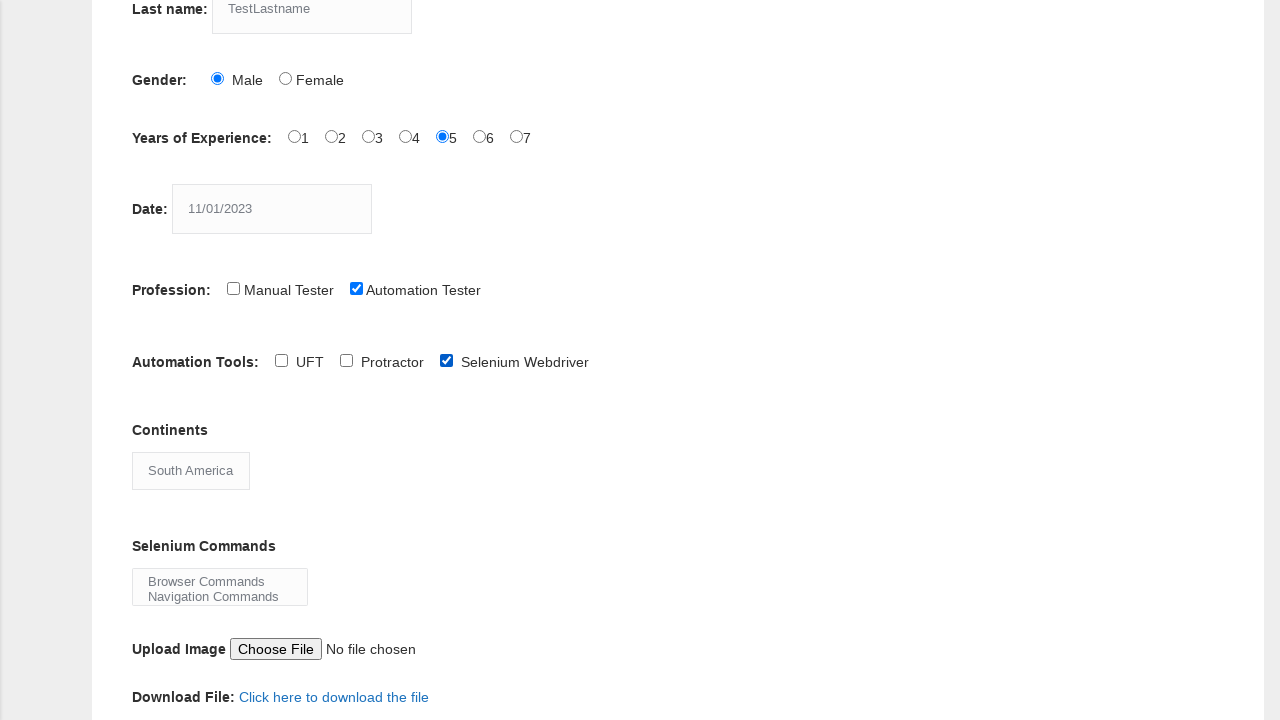

Selected 'WebElement Commands' from Selenium commands dropdown on #selenium_commands
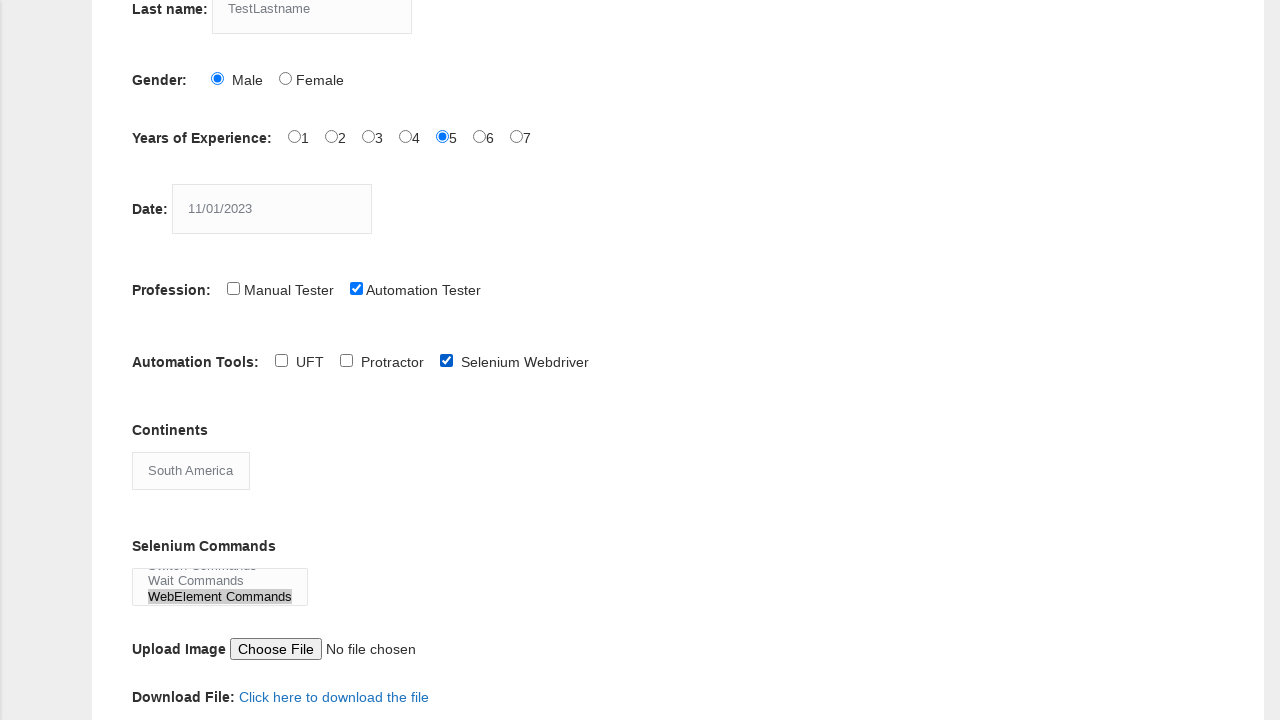

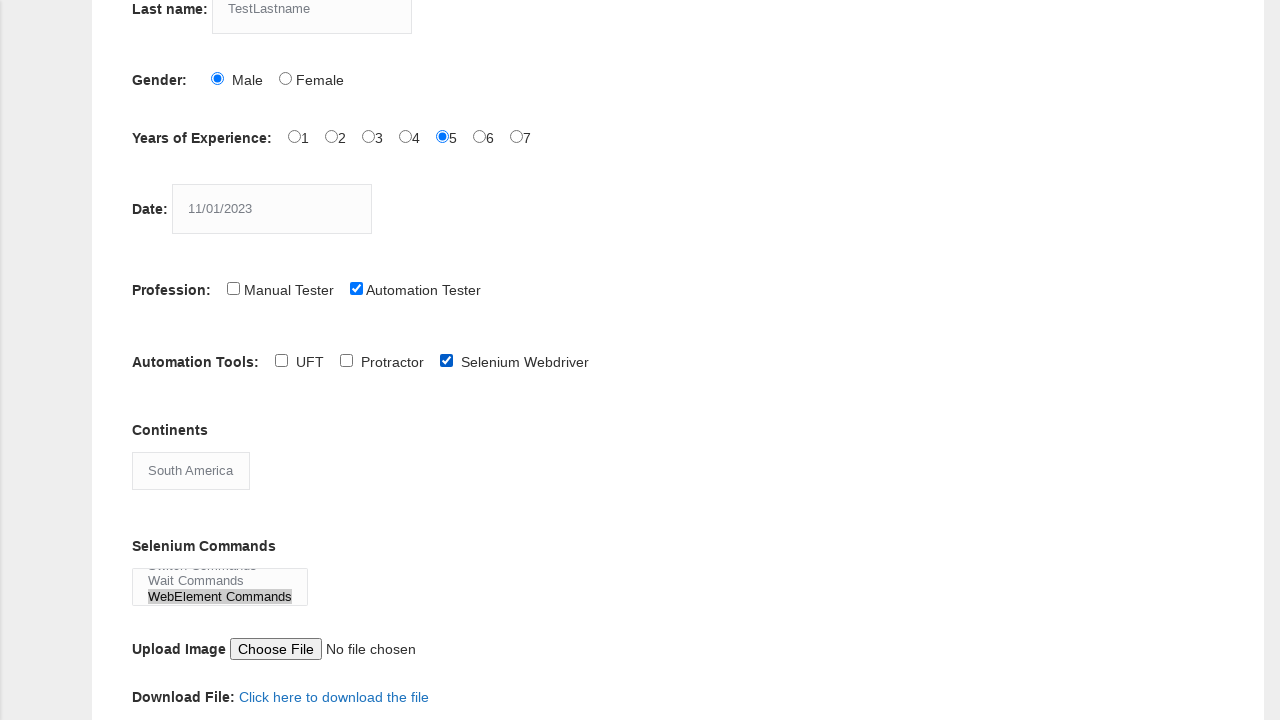